Navigates to the CarWale Porsche cars listing page and waits for the page to load

Starting URL: https://www.carwale.com/porsche-cars/

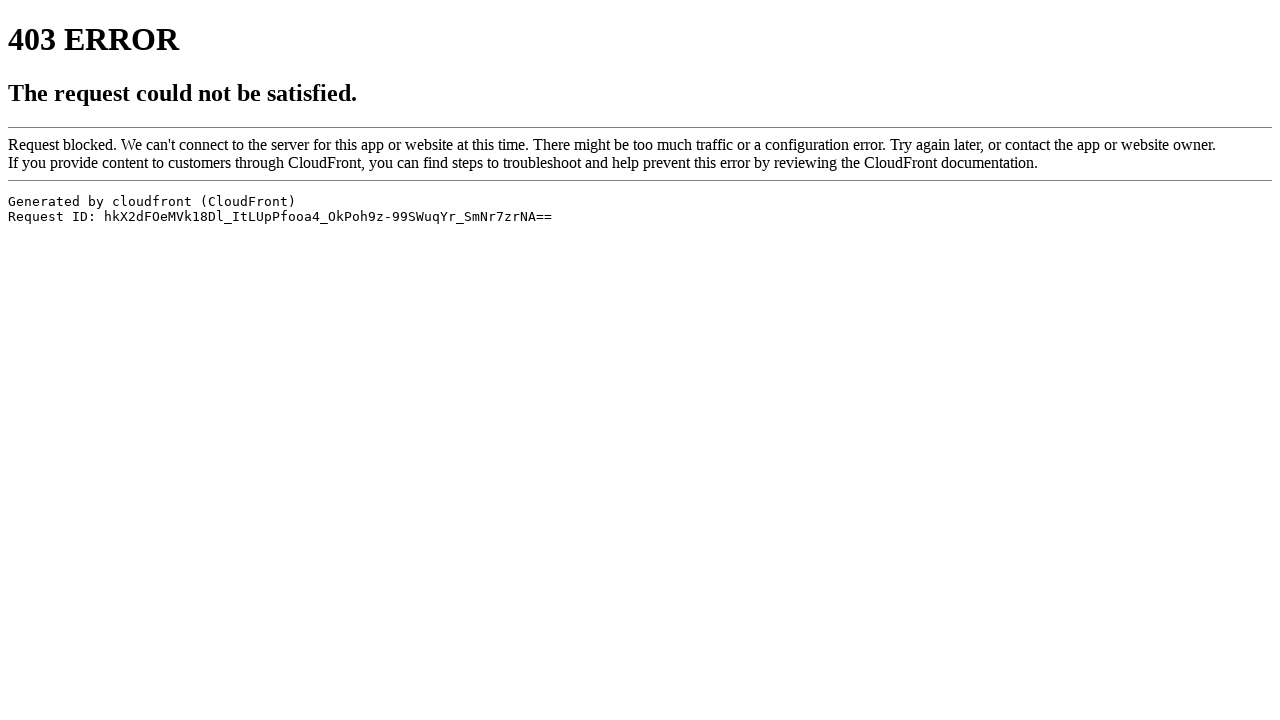

Navigated to CarWale Porsche cars listing page
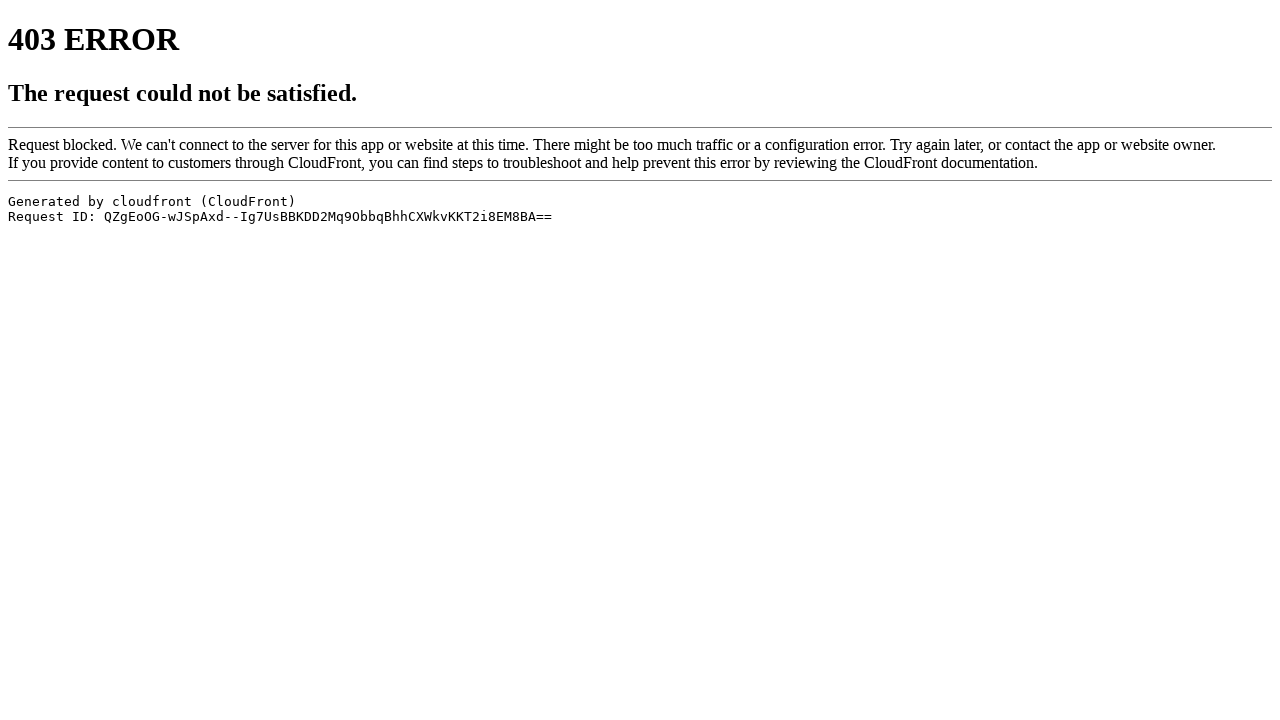

Page DOM content loaded
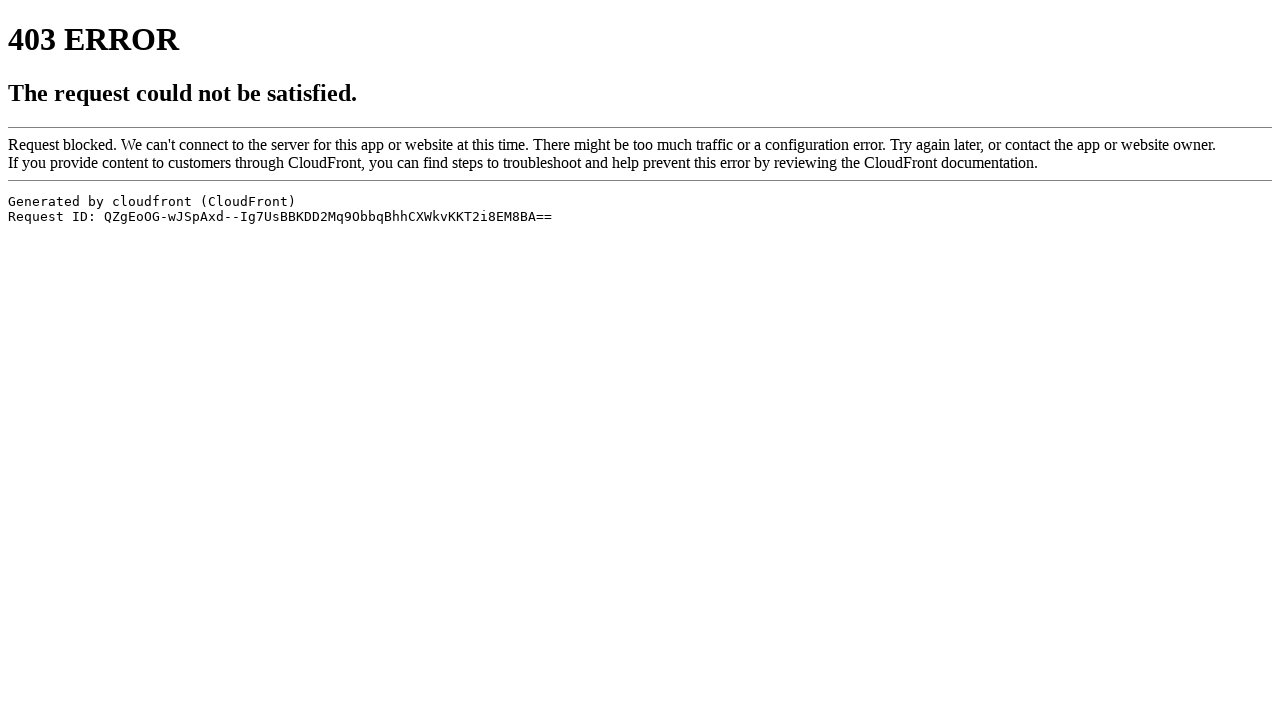

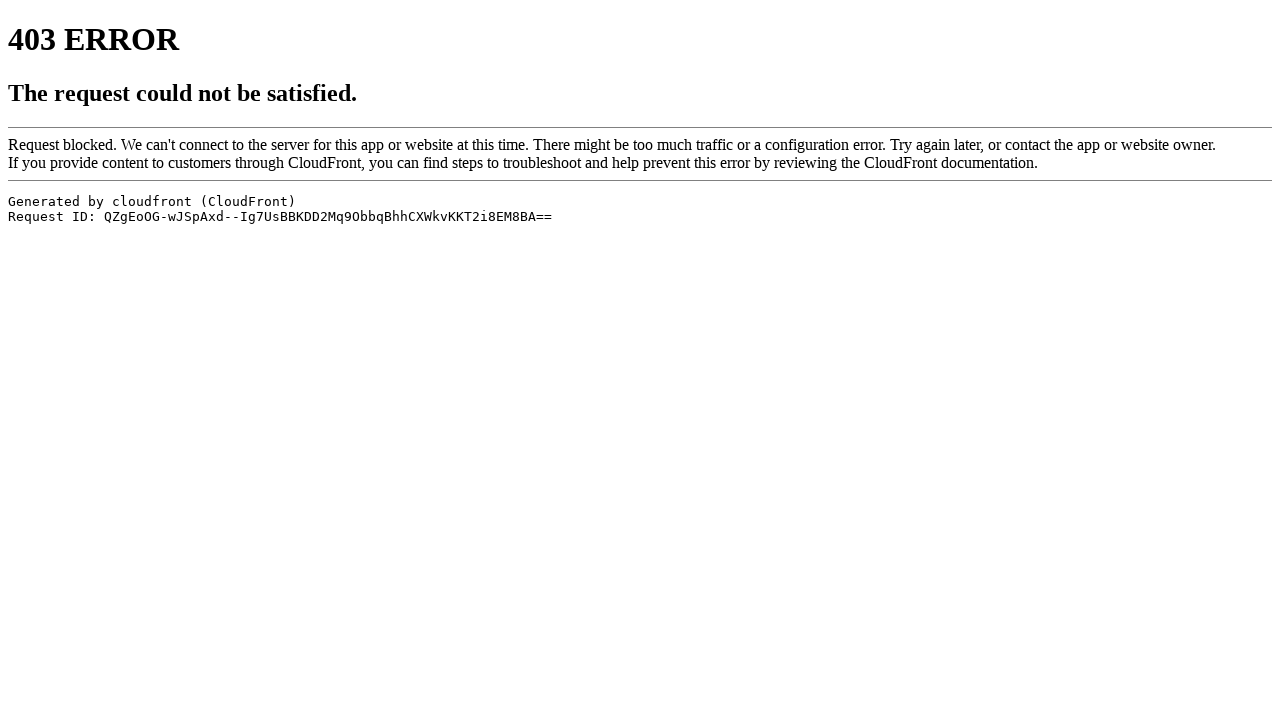